Tests opting out of A/B tests by adding an opt-out cookie before visiting the A/B test page, then navigating to verify the opt-out worked.

Starting URL: http://the-internet.herokuapp.com

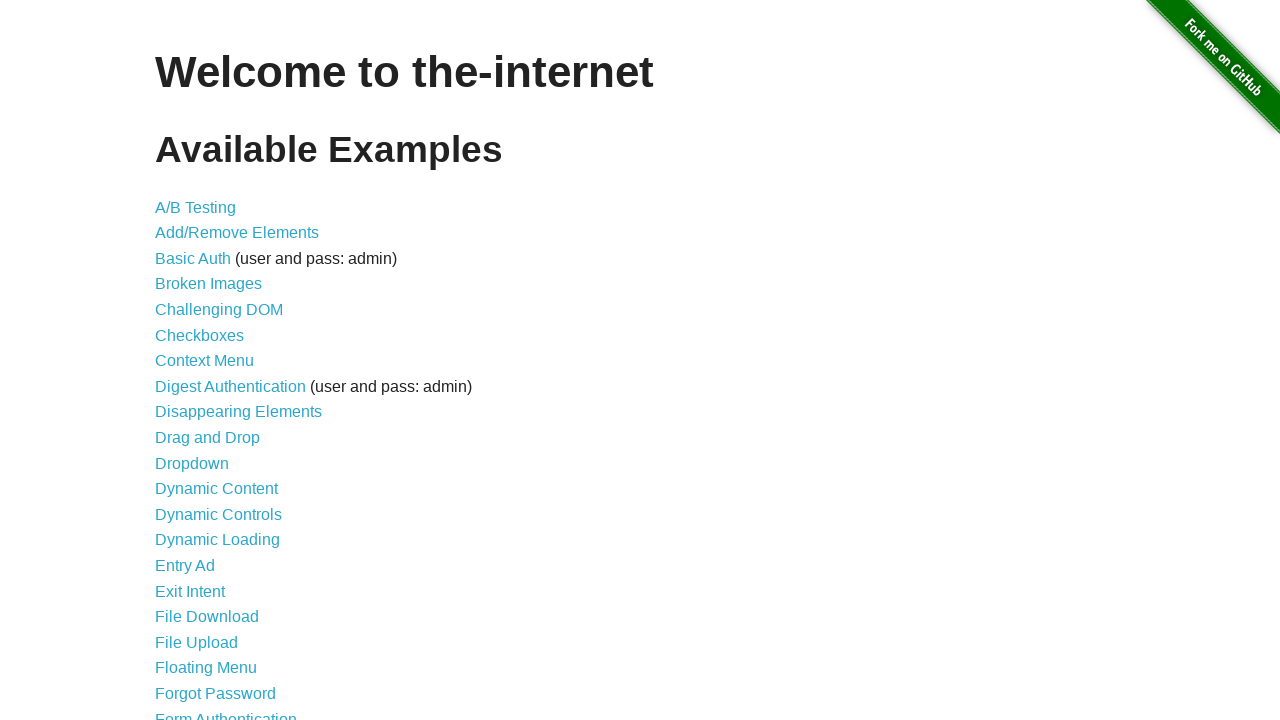

Added optimizelyOptOut cookie to opt out of A/B tests
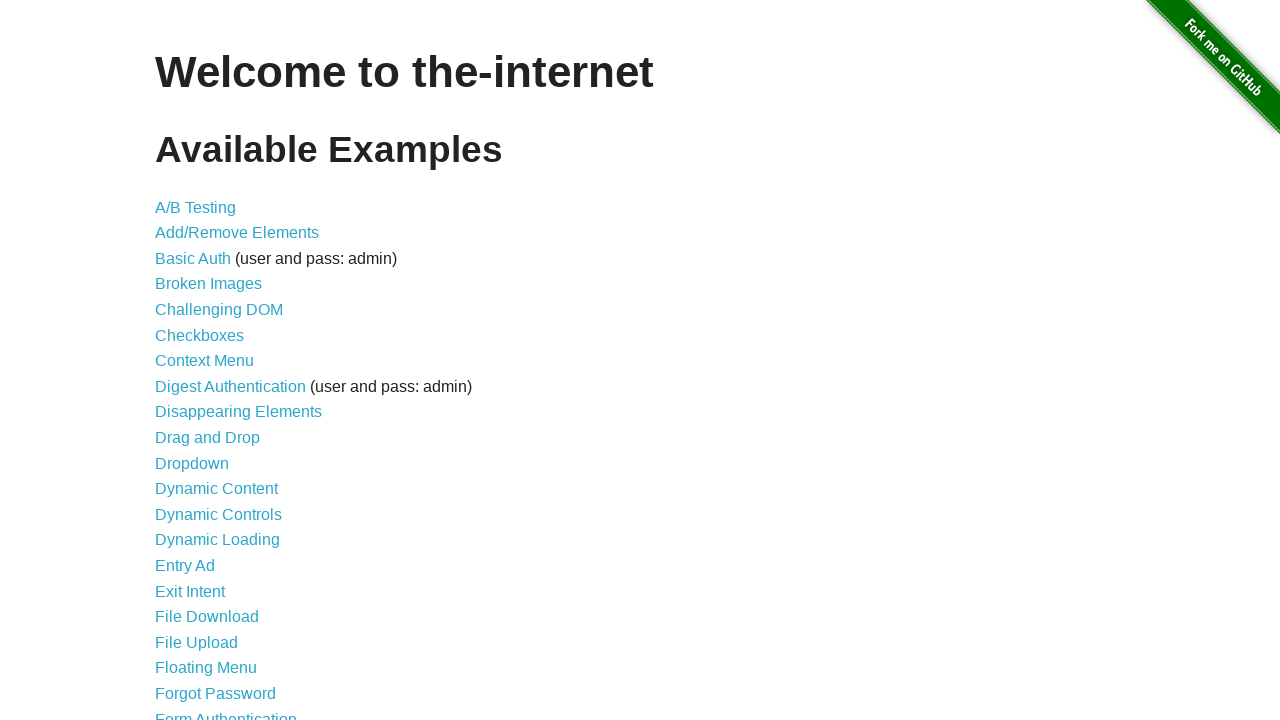

Navigated to A/B test page
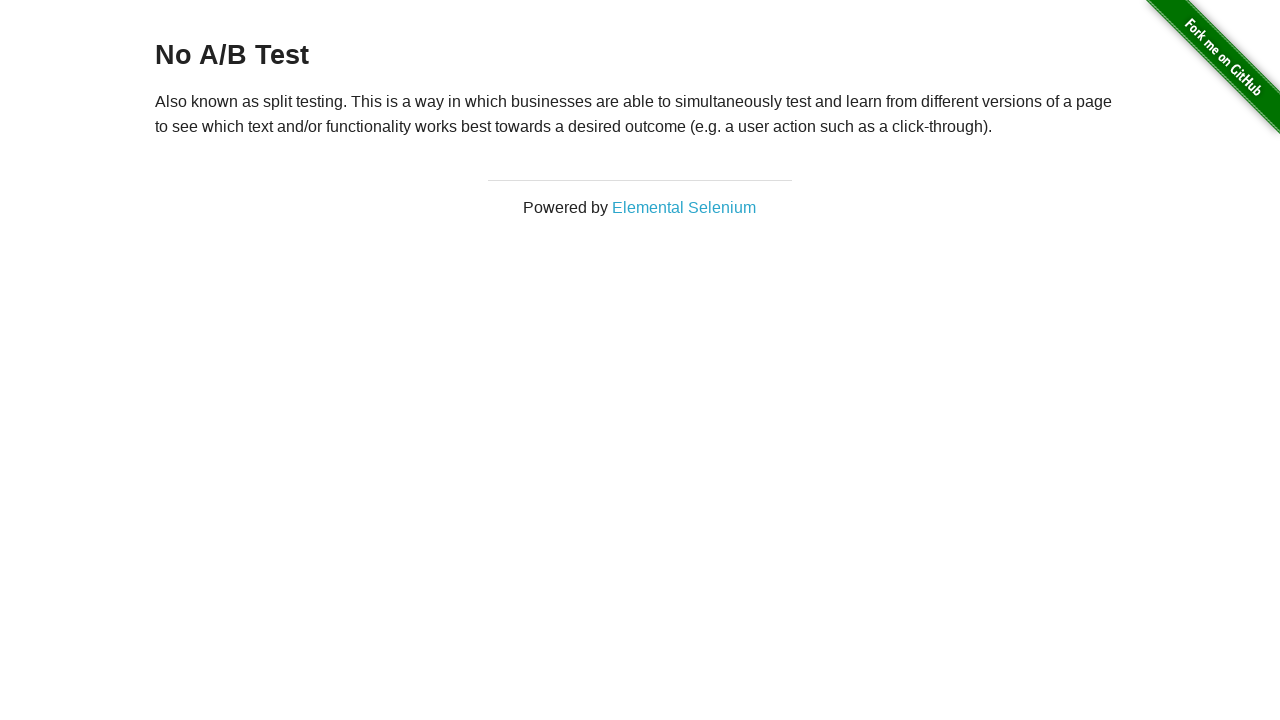

A/B test page heading loaded
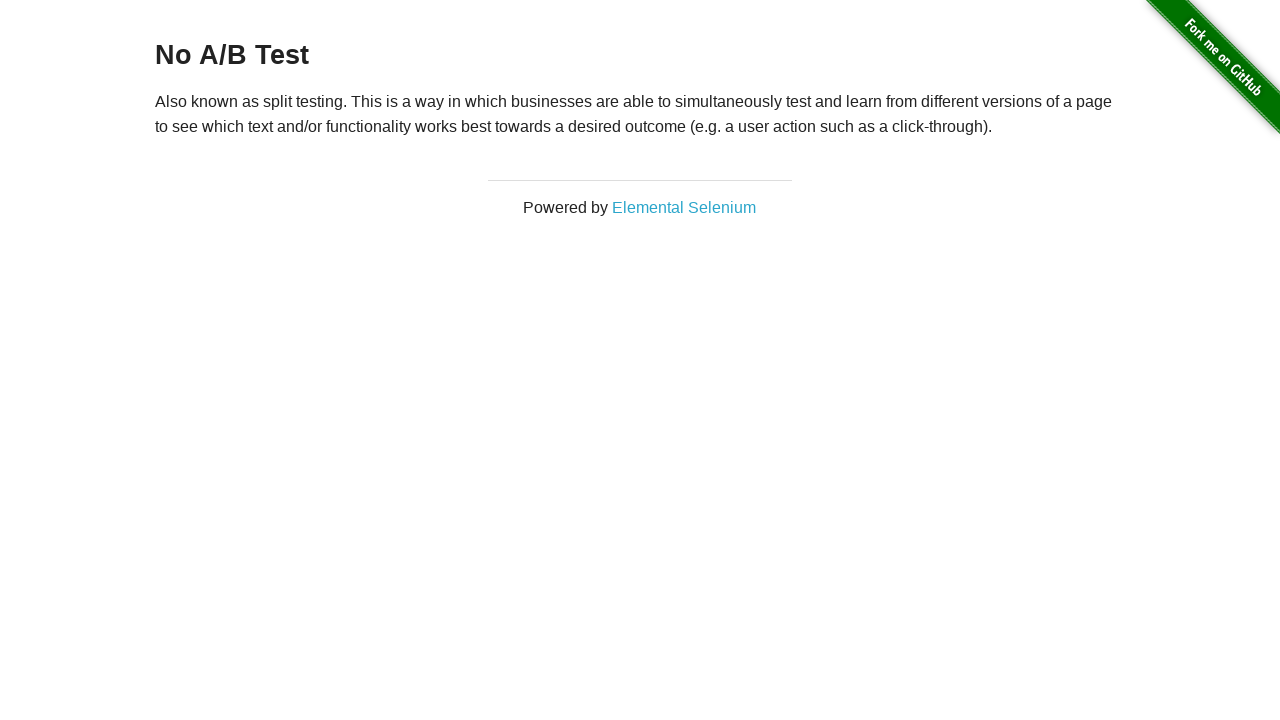

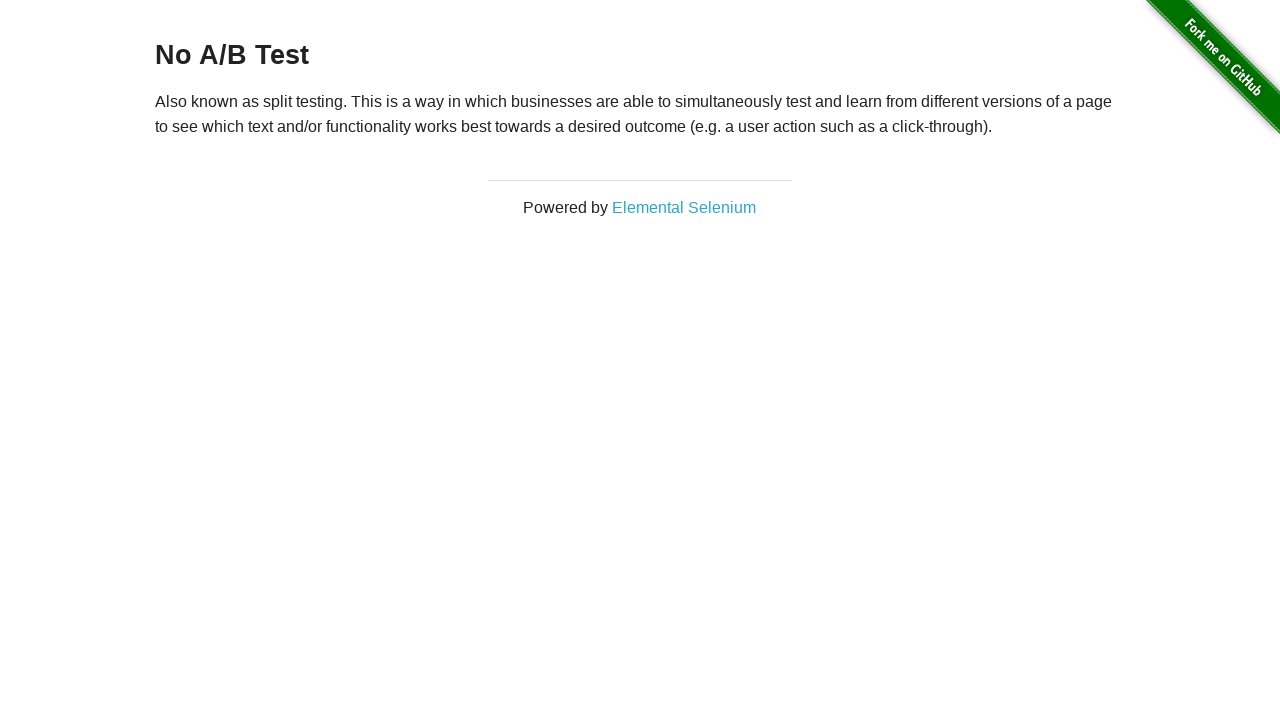